Tests the OJAD (Online Japanese Accent Dictionary) search functionality by entering a Japanese word and verifying search results are displayed

Starting URL: http://www.gavo.t.u-tokyo.ac.jp/ojad/search

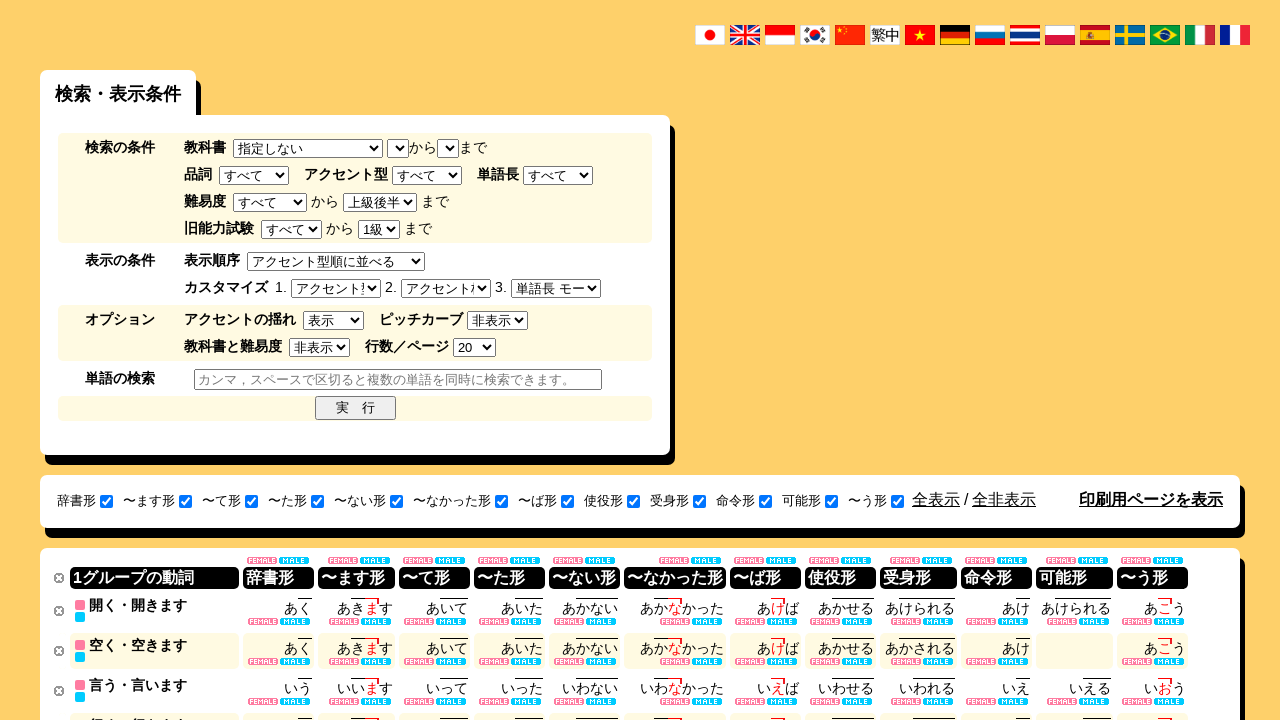

Filled search box with Japanese word '東京' on #search_word
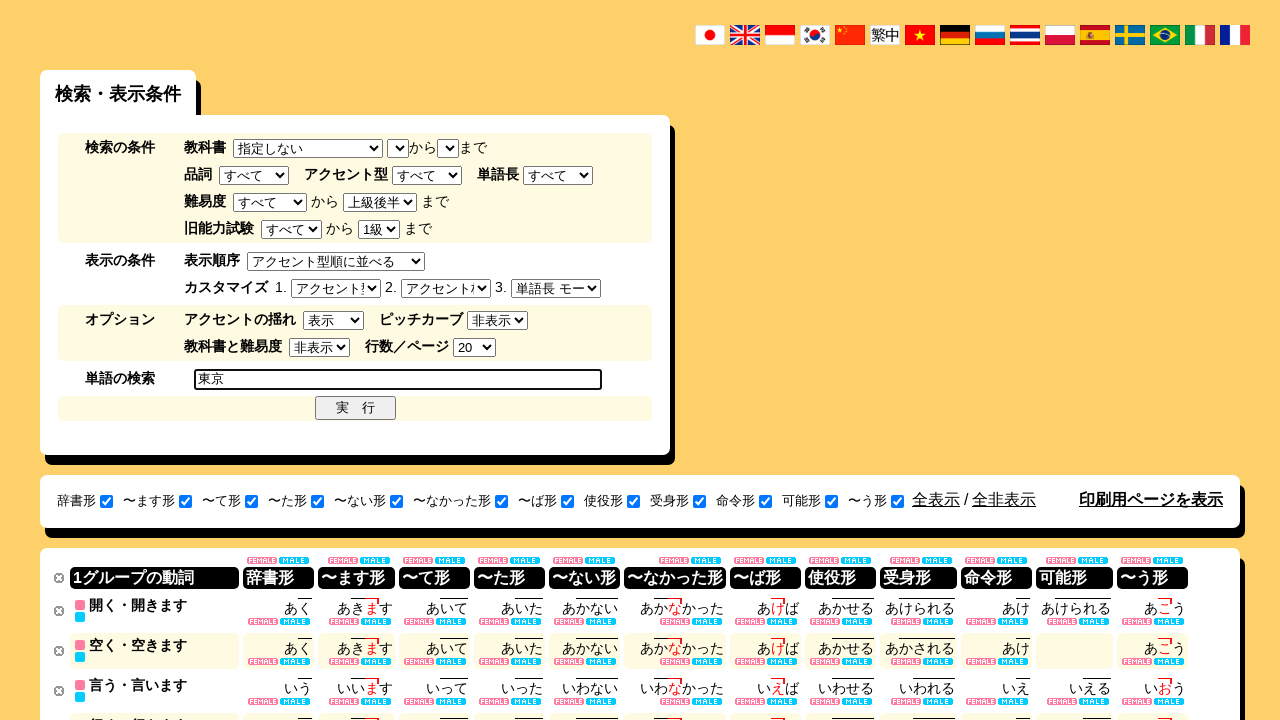

Pressed Enter to submit search form on #search_word
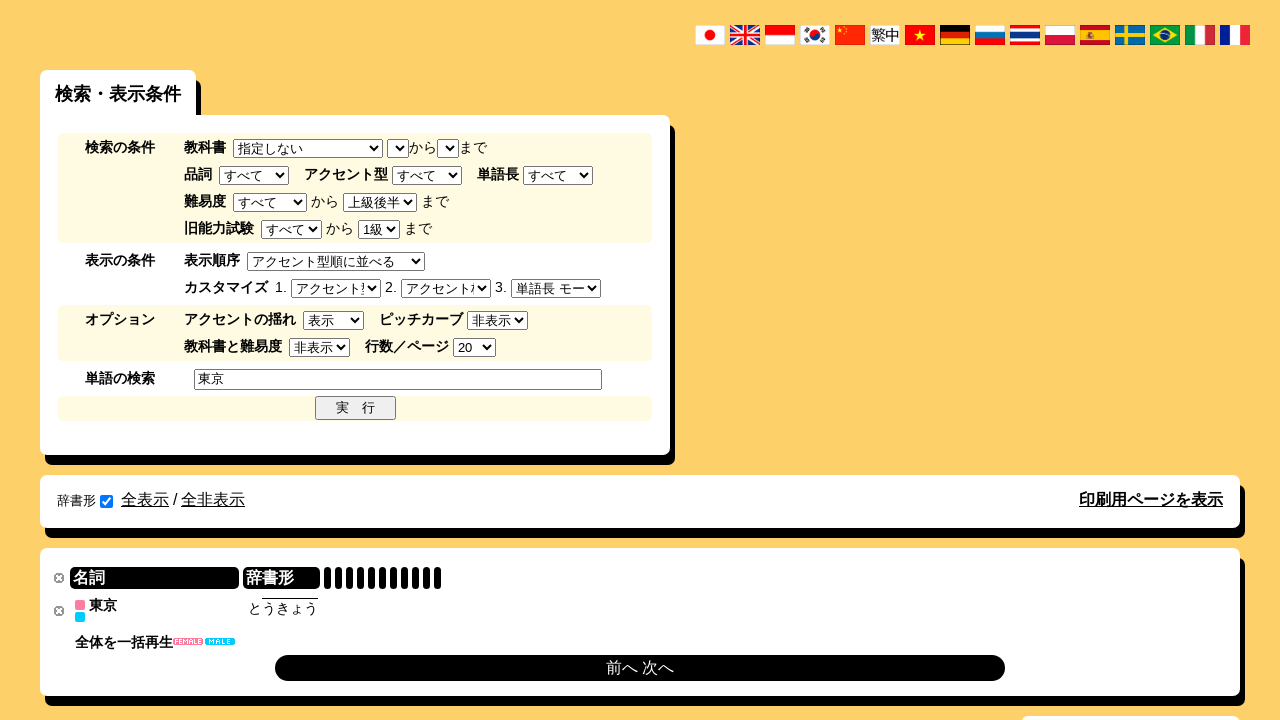

Search results table loaded
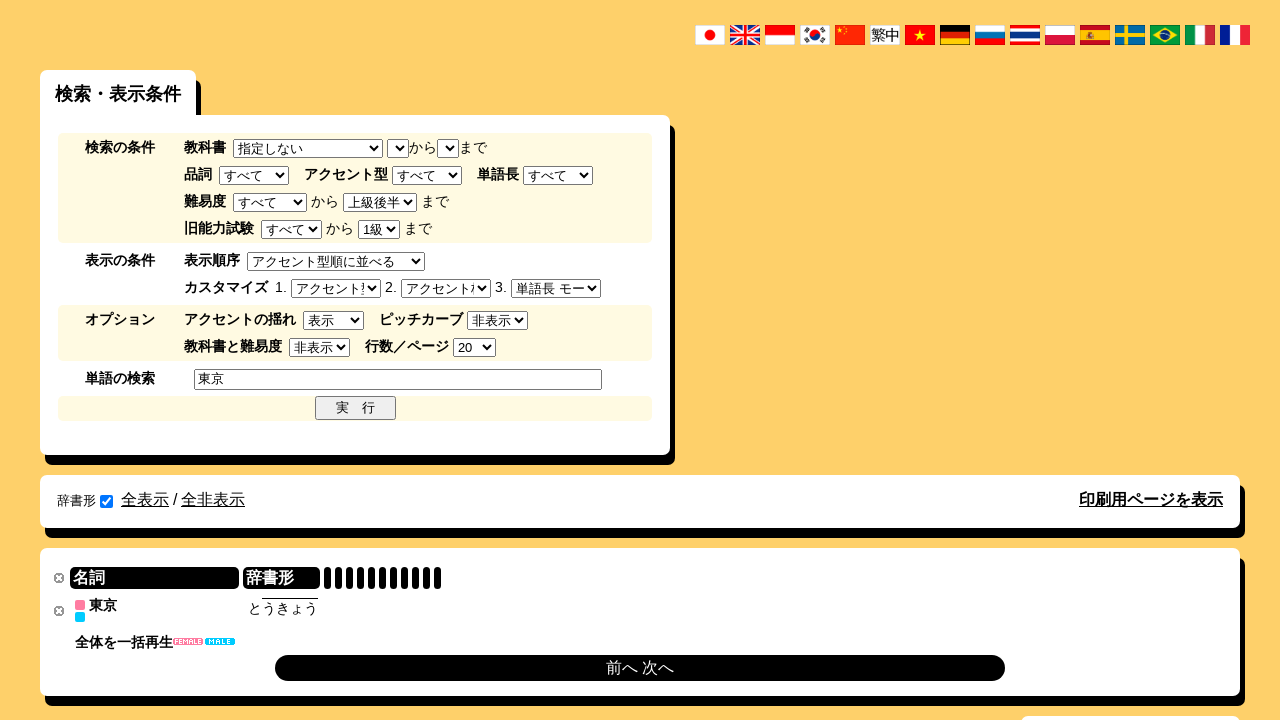

Verified search results contain the word
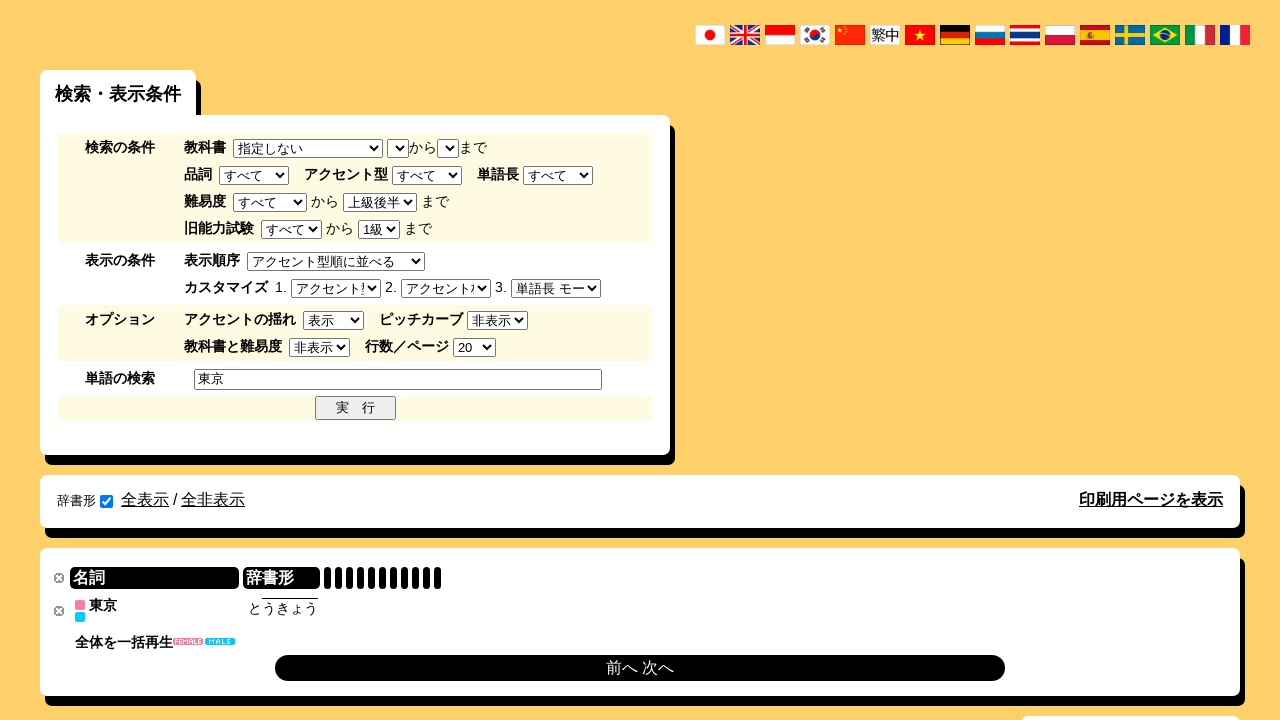

Verified accented word display is present
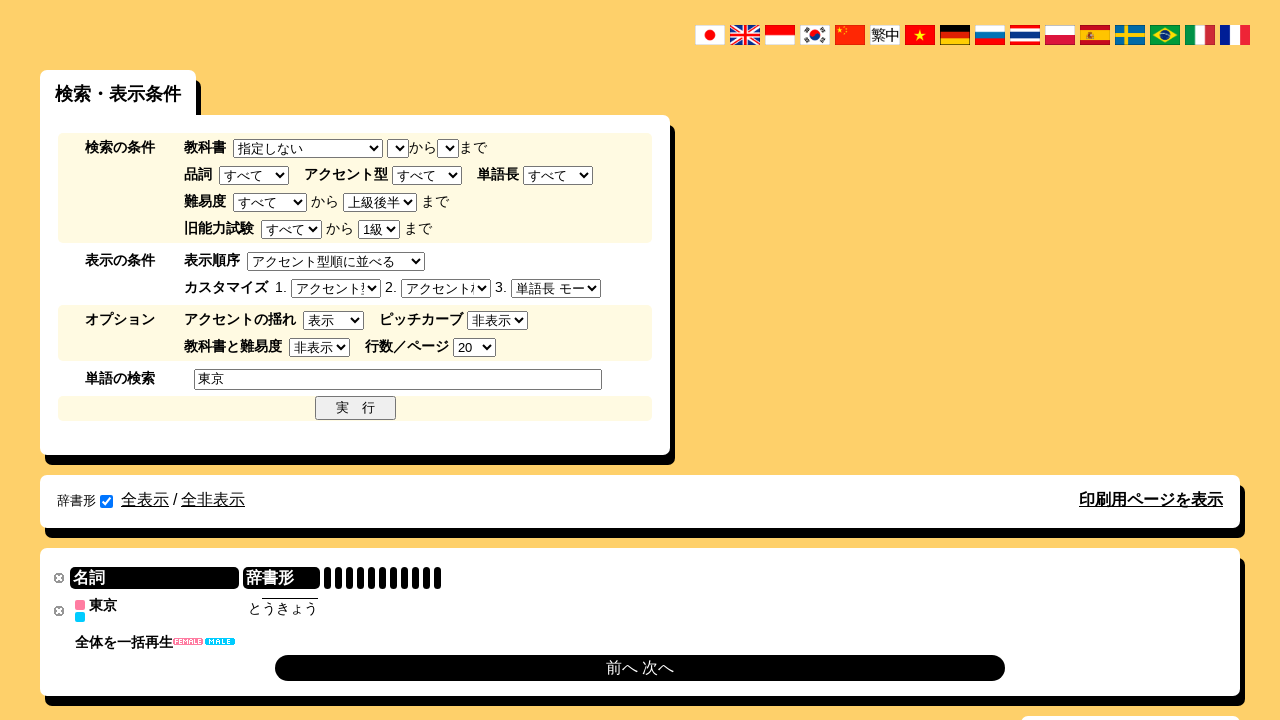

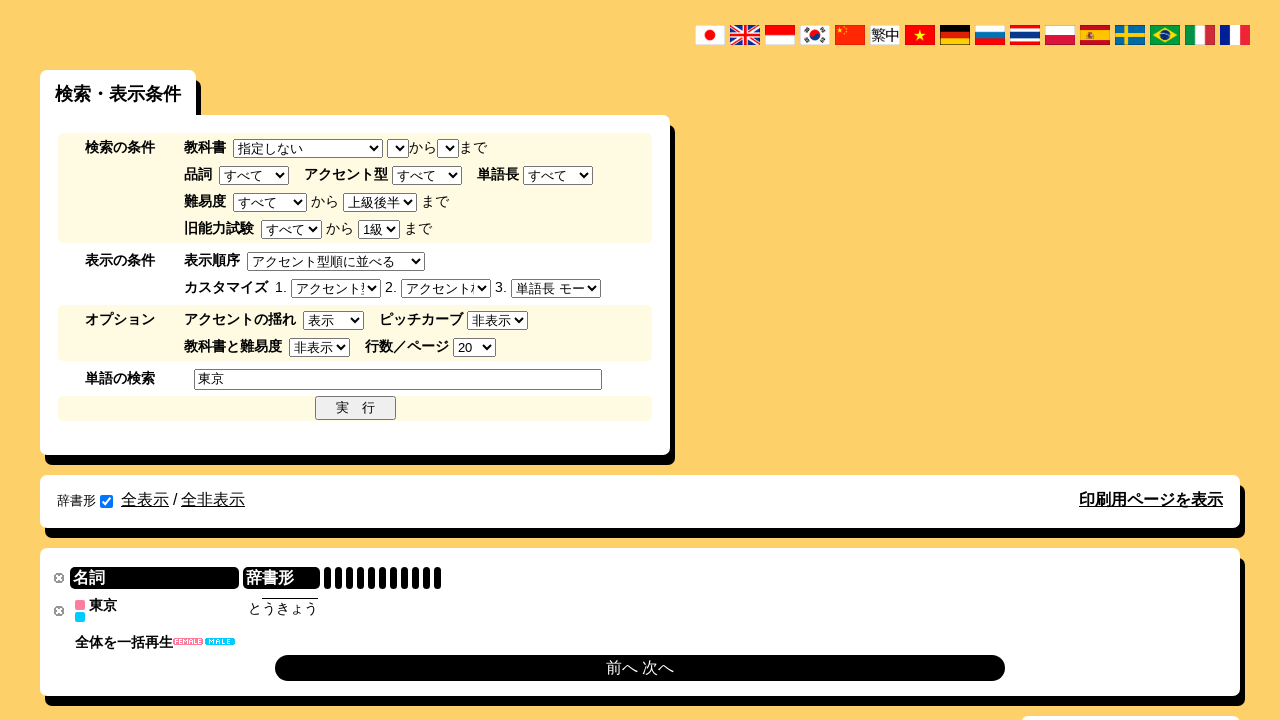